Tests checkbox functionality by clicking the first checkbox and unchecking the second checkbox if it's already selected

Starting URL: https://the-internet.herokuapp.com/checkboxes

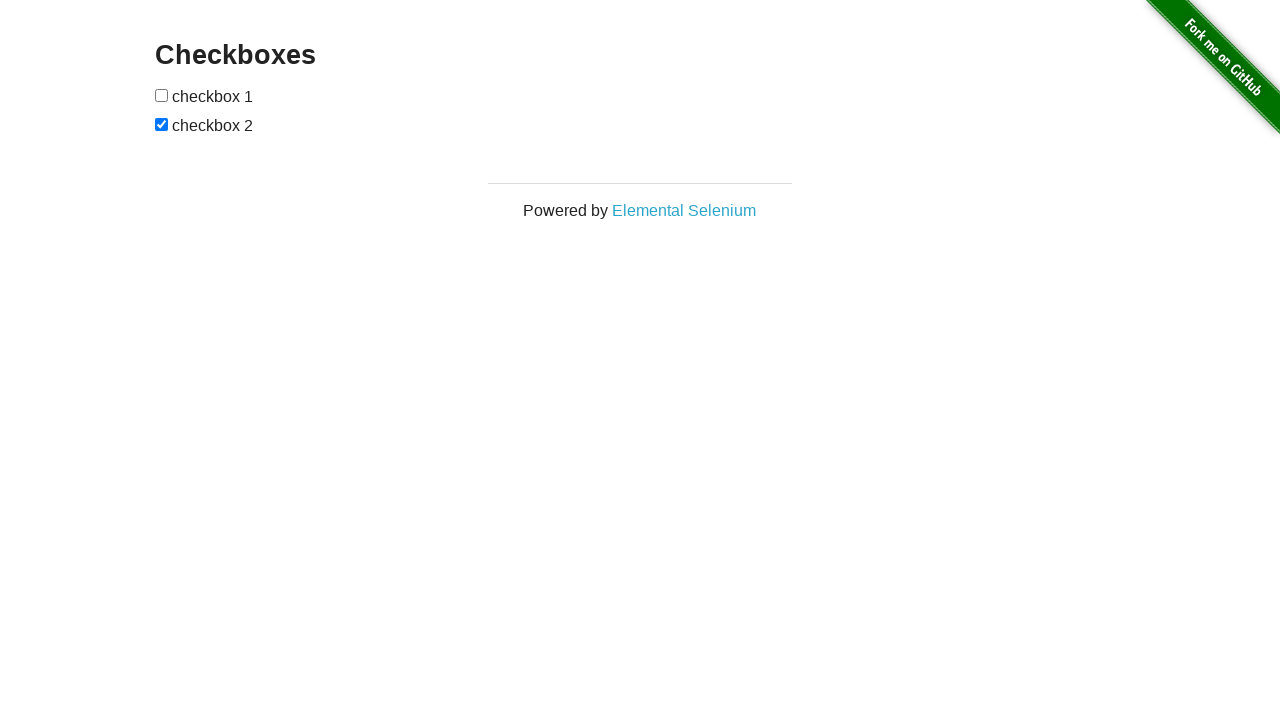

Clicked the first checkbox at (162, 95) on xpath=//*[@id='checkboxes']/input[1]
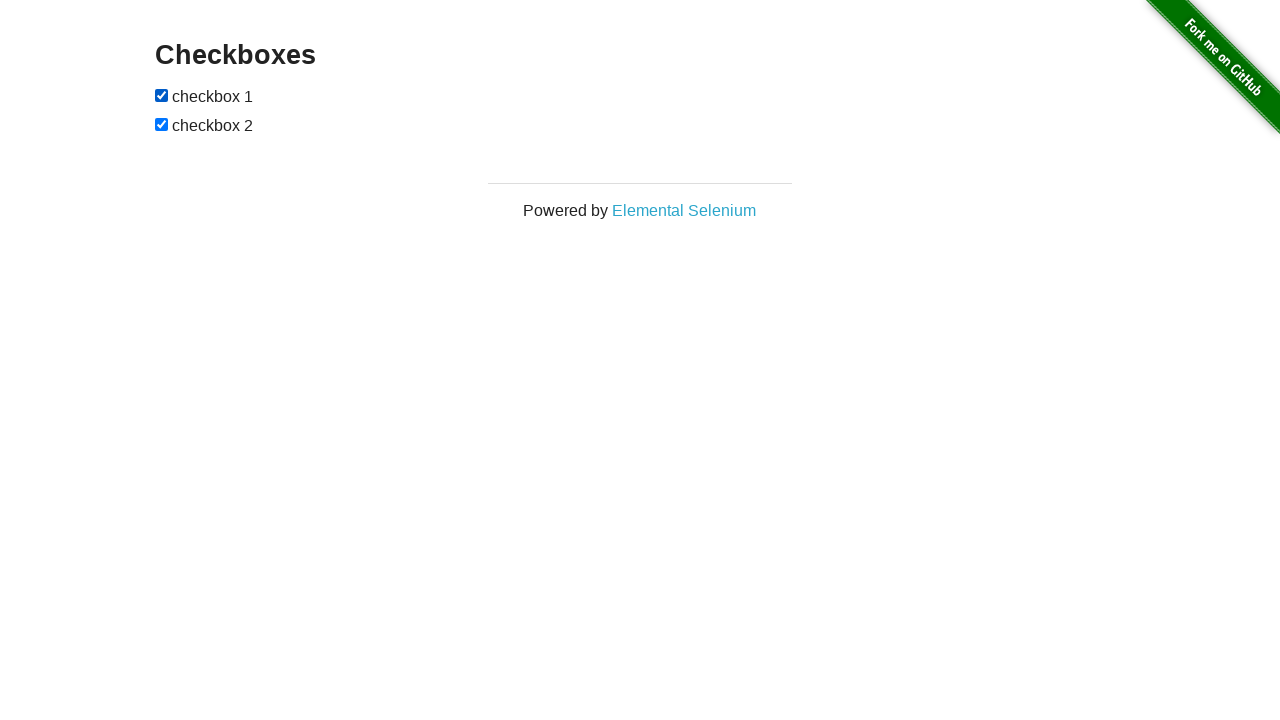

Located the second checkbox
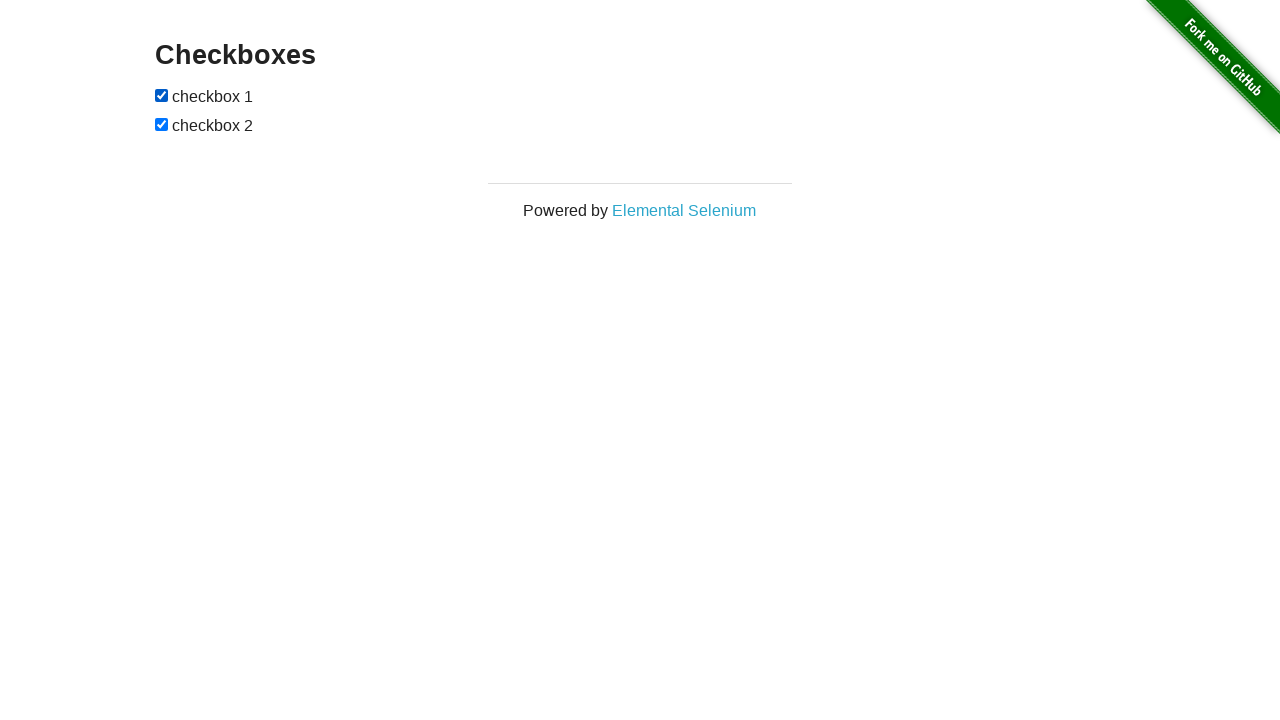

Second checkbox was checked, unchecked it at (162, 124) on xpath=//*[@id='checkboxes']/input[2]
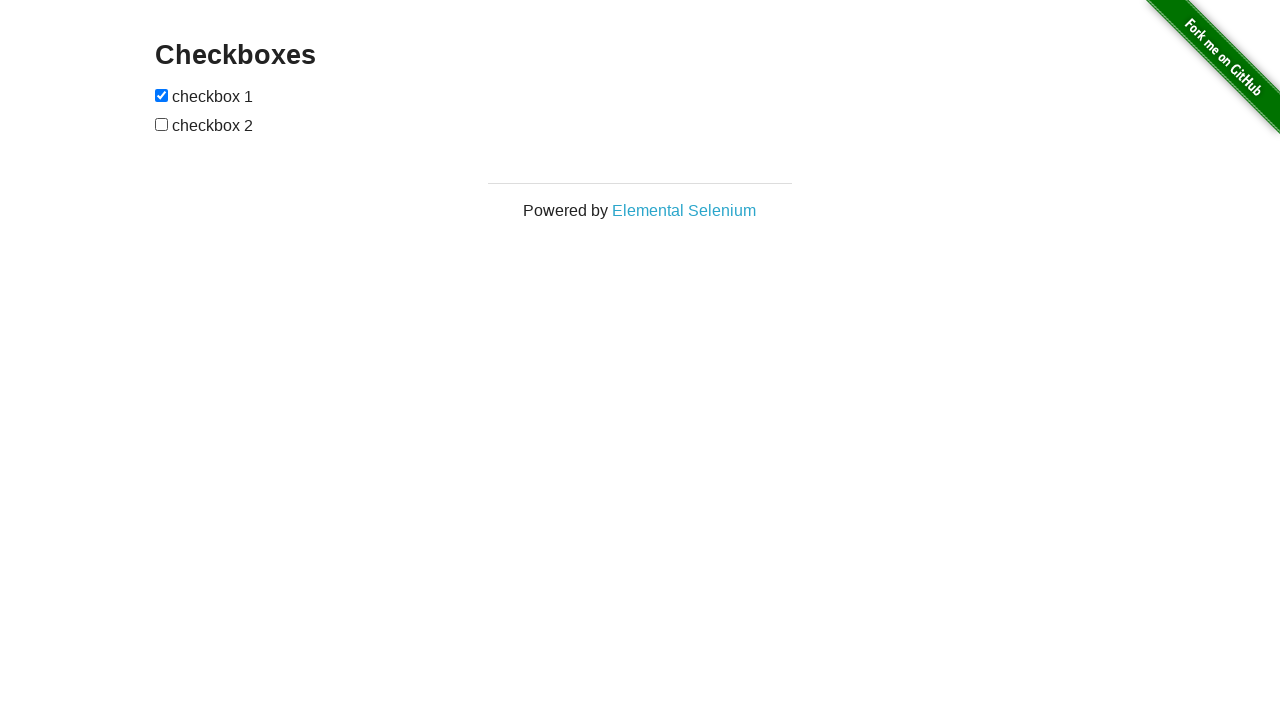

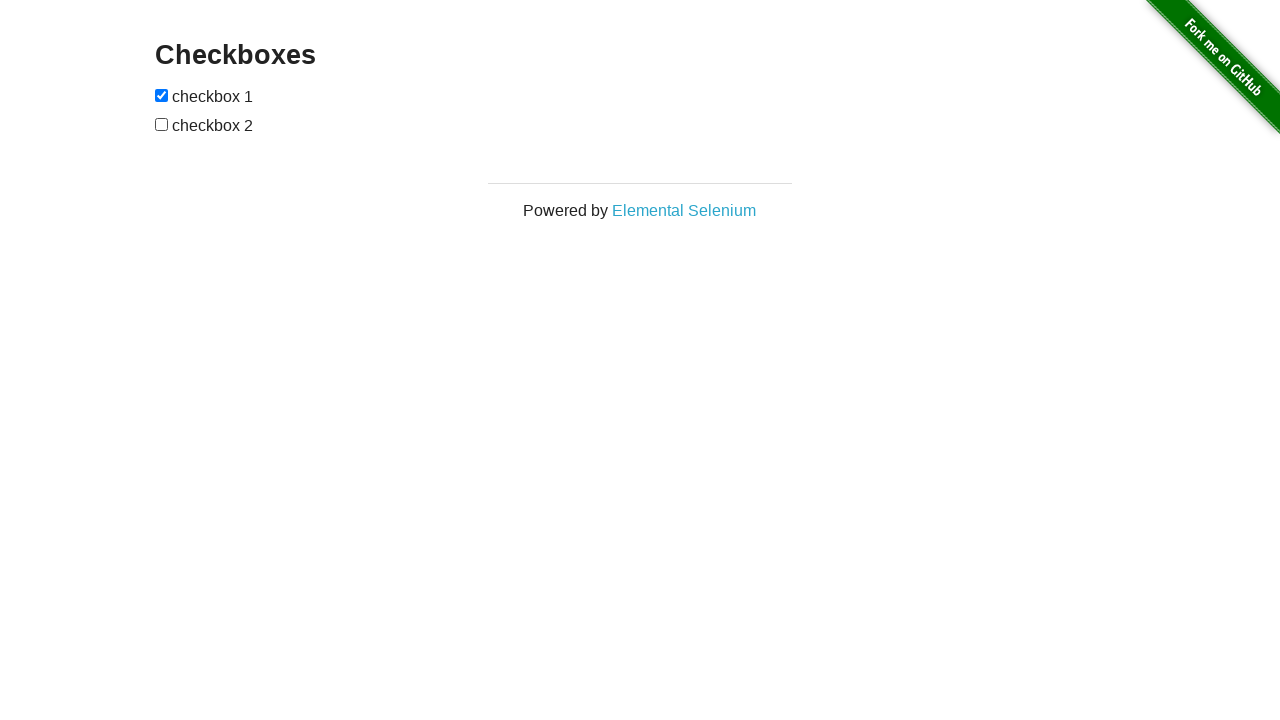